Tests sorting the Due column using semantic class selectors in table2, clicking the column header and verifying sort functionality

Starting URL: http://the-internet.herokuapp.com/tables

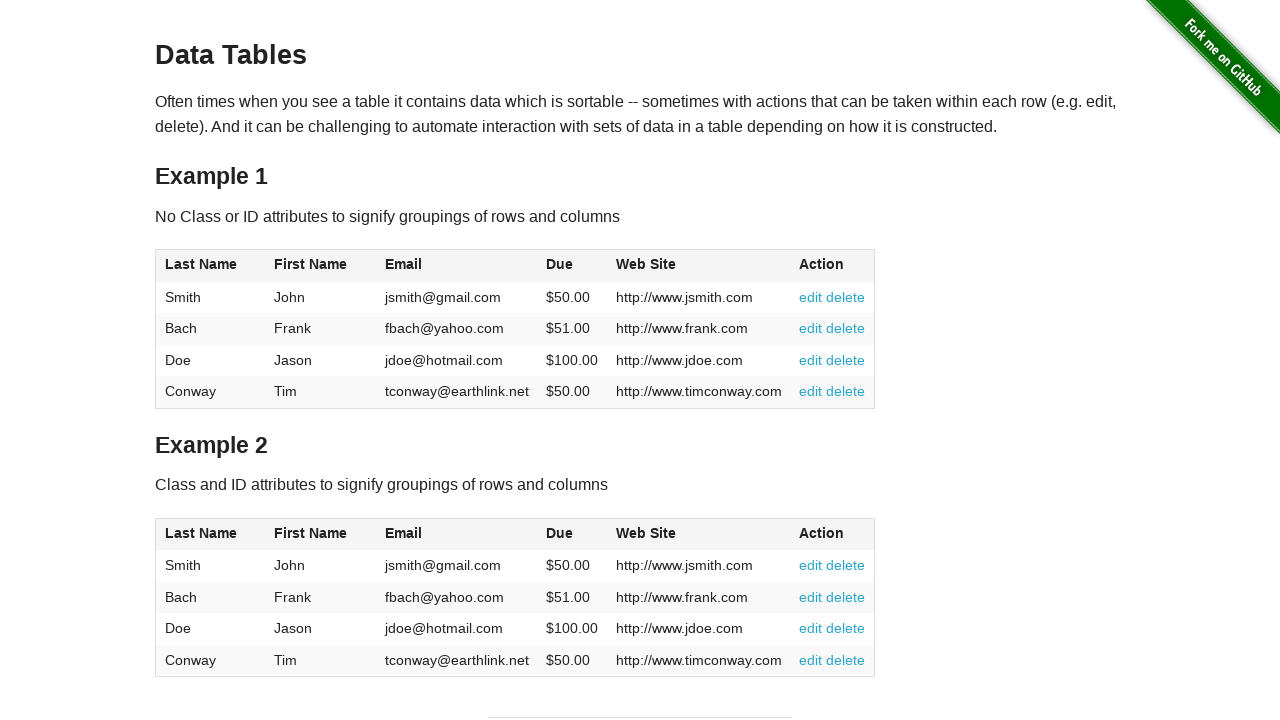

Clicked the Due column header in table2 using semantic class selector at (560, 533) on #table2 thead .dues
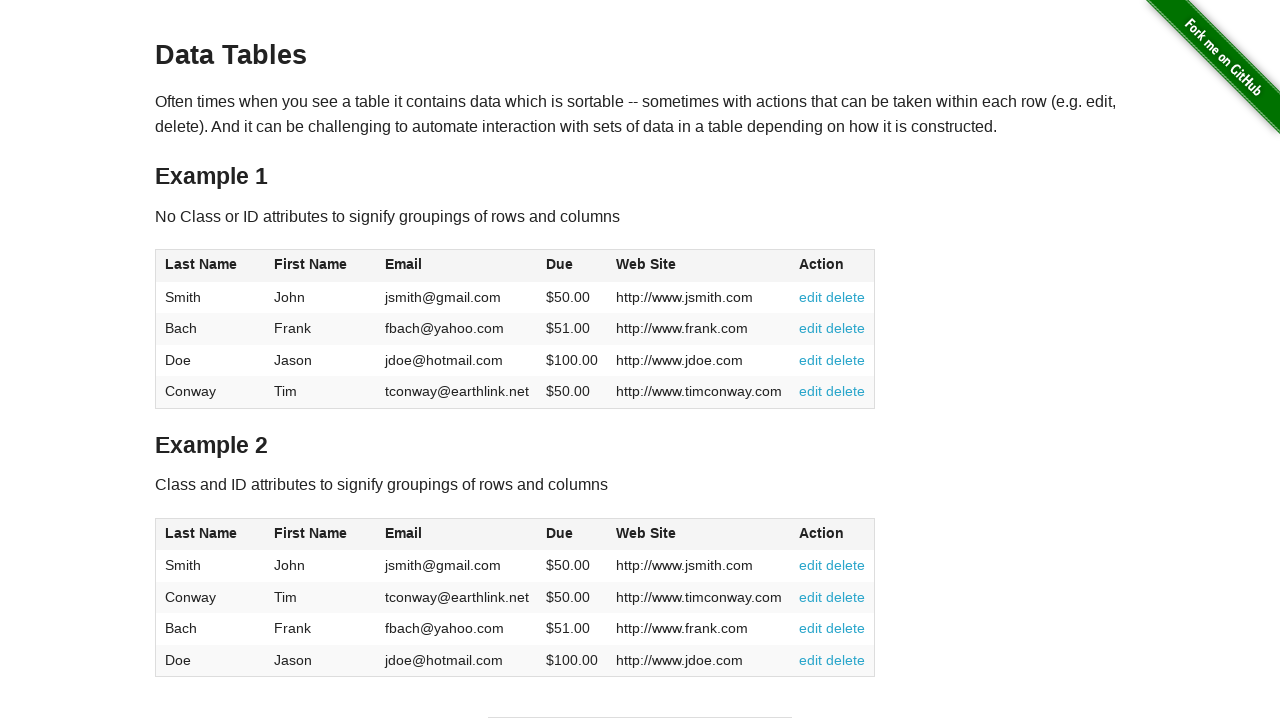

Verified table2 sorted by Due column - Due cells are now present in tbody
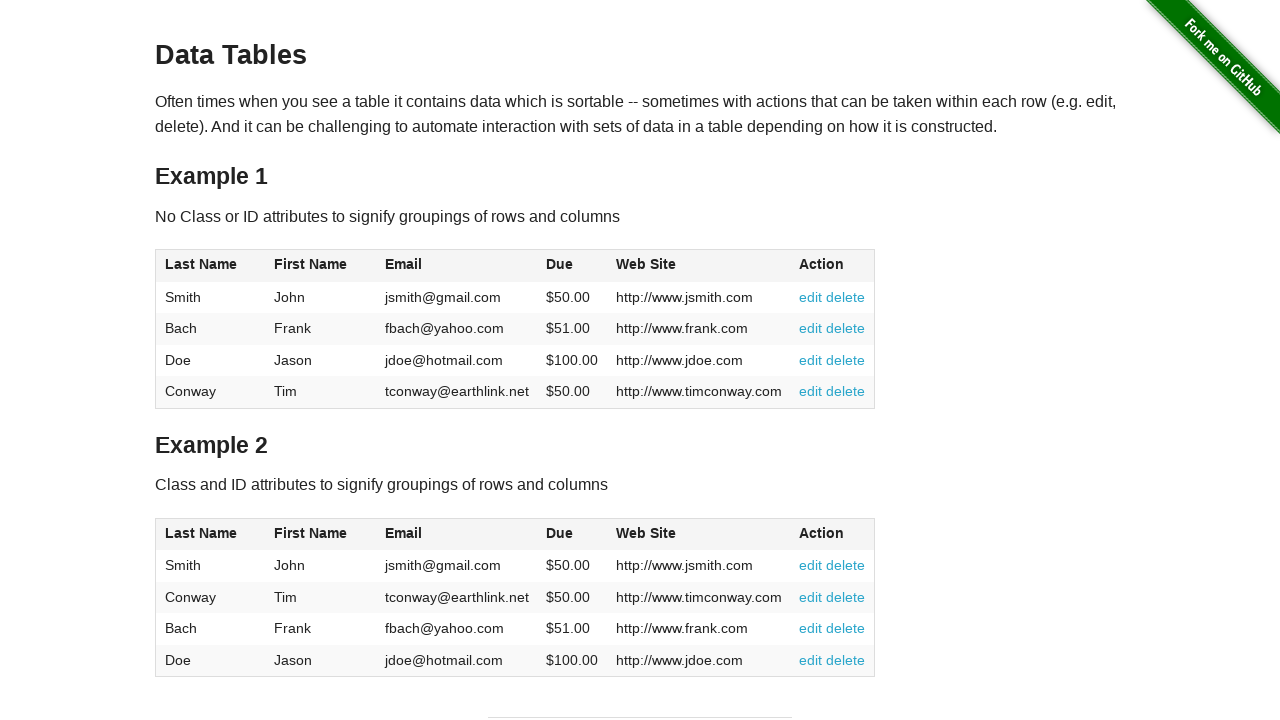

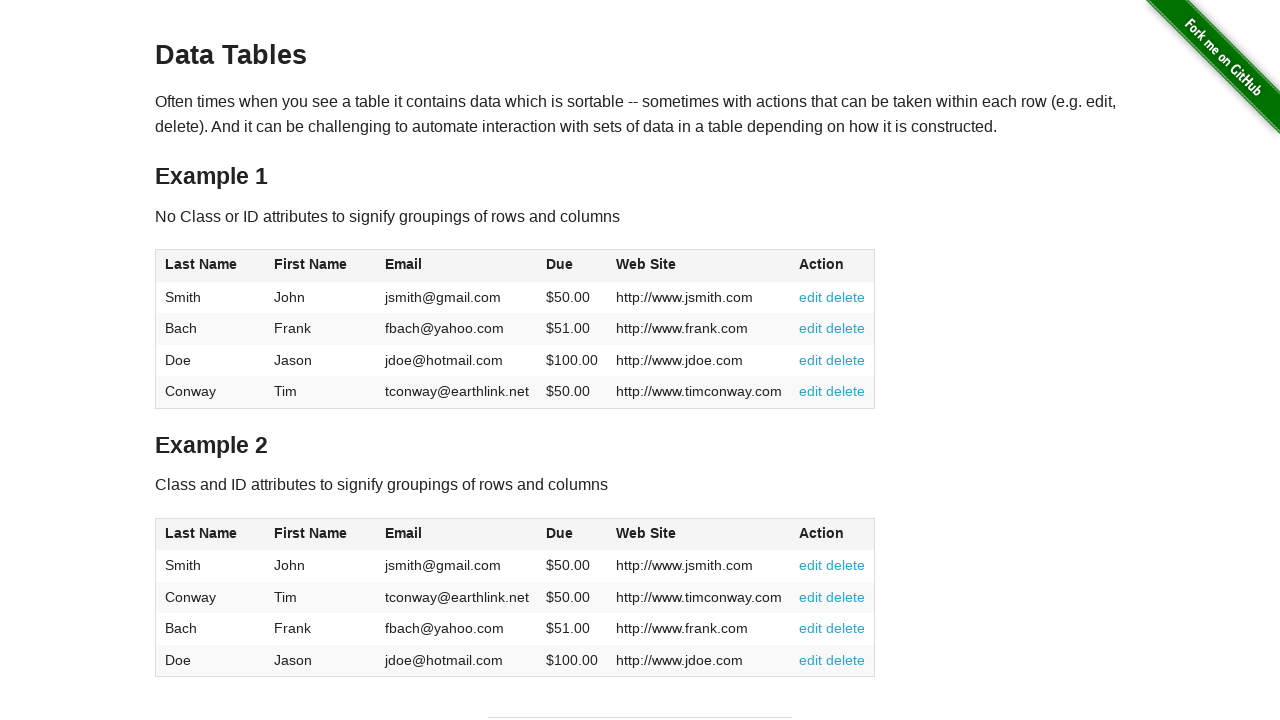